Tests iframe switching functionality by navigating to a W3Schools tryit page, switching into the iframe result panel to click a button, then switching back to the main page to click a theme change link.

Starting URL: https://www.w3schools.com/js/tryit.asp?filename=tryjs_myfirst

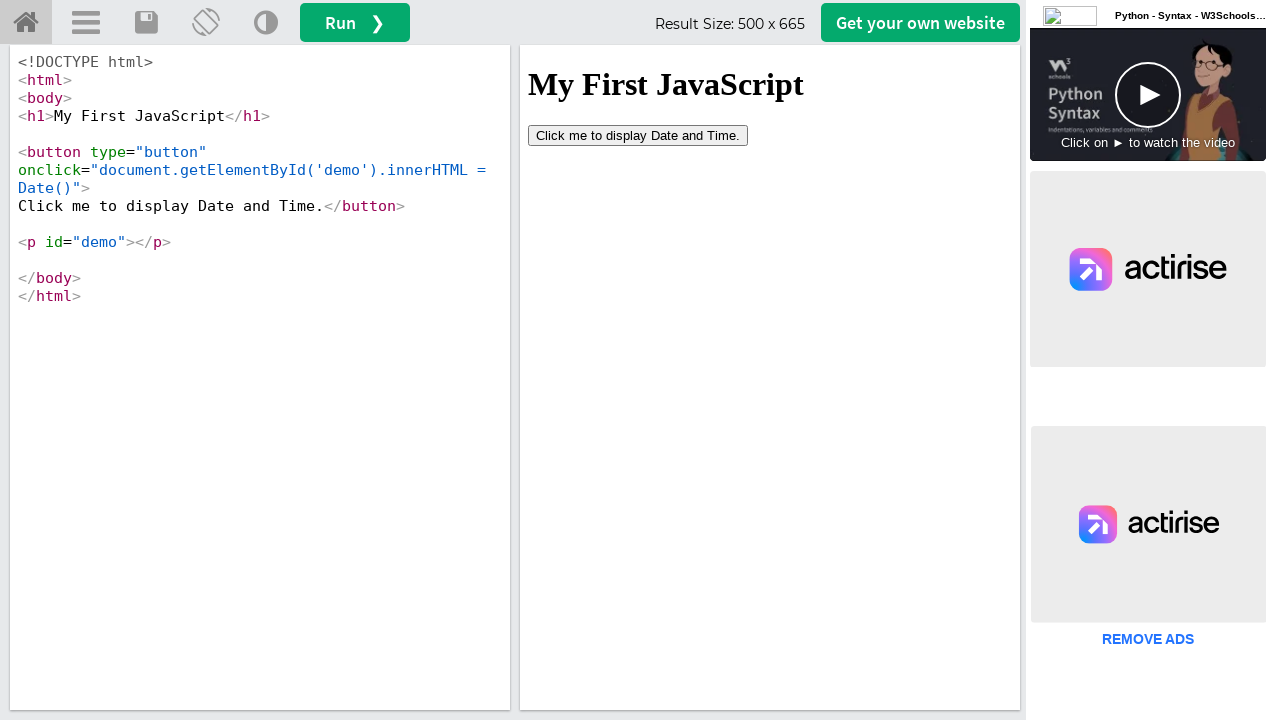

Located the iframe result panel
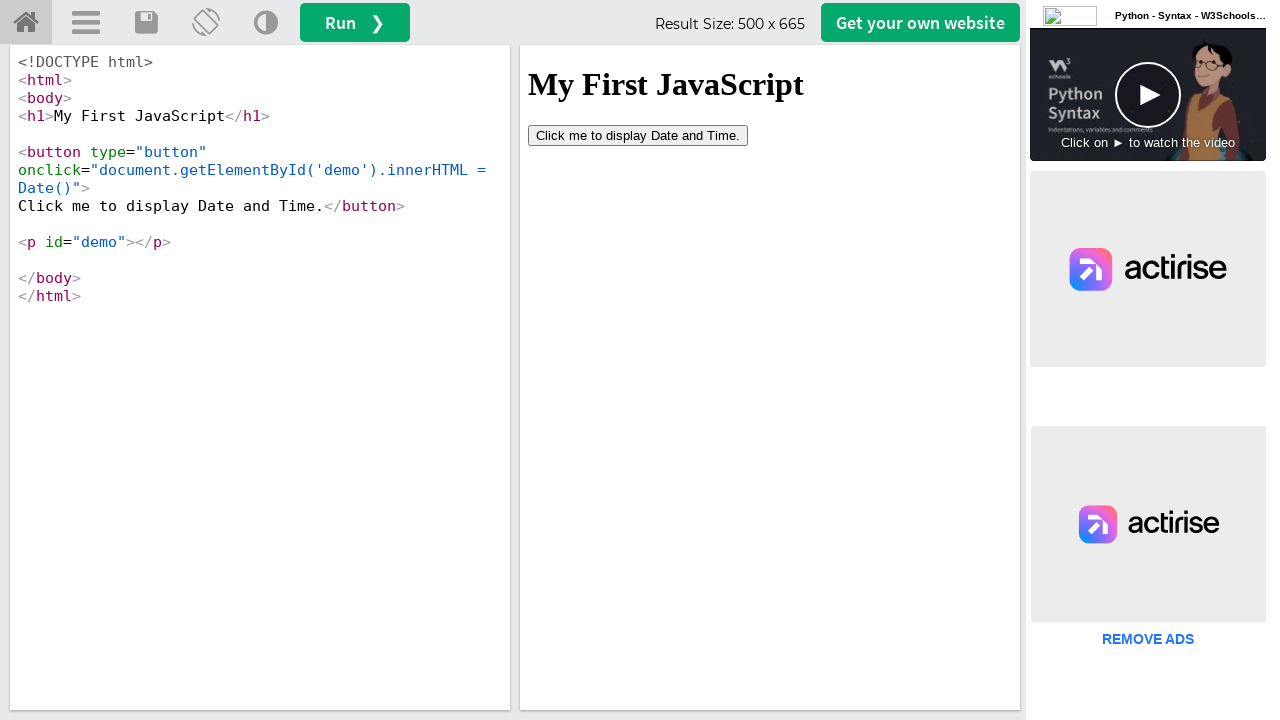

Clicked button inside the iframe result panel at (638, 135) on #iframeResult >> internal:control=enter-frame >> button[type='button']
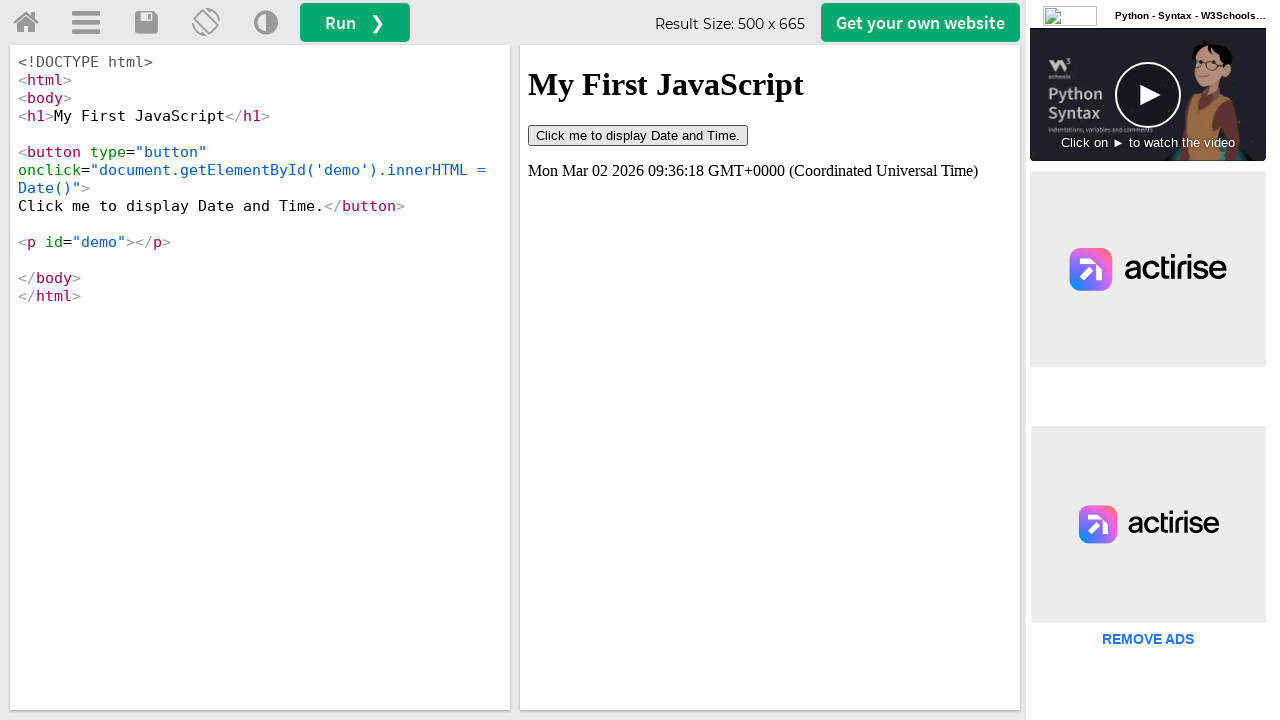

Waited 1 second for action to complete
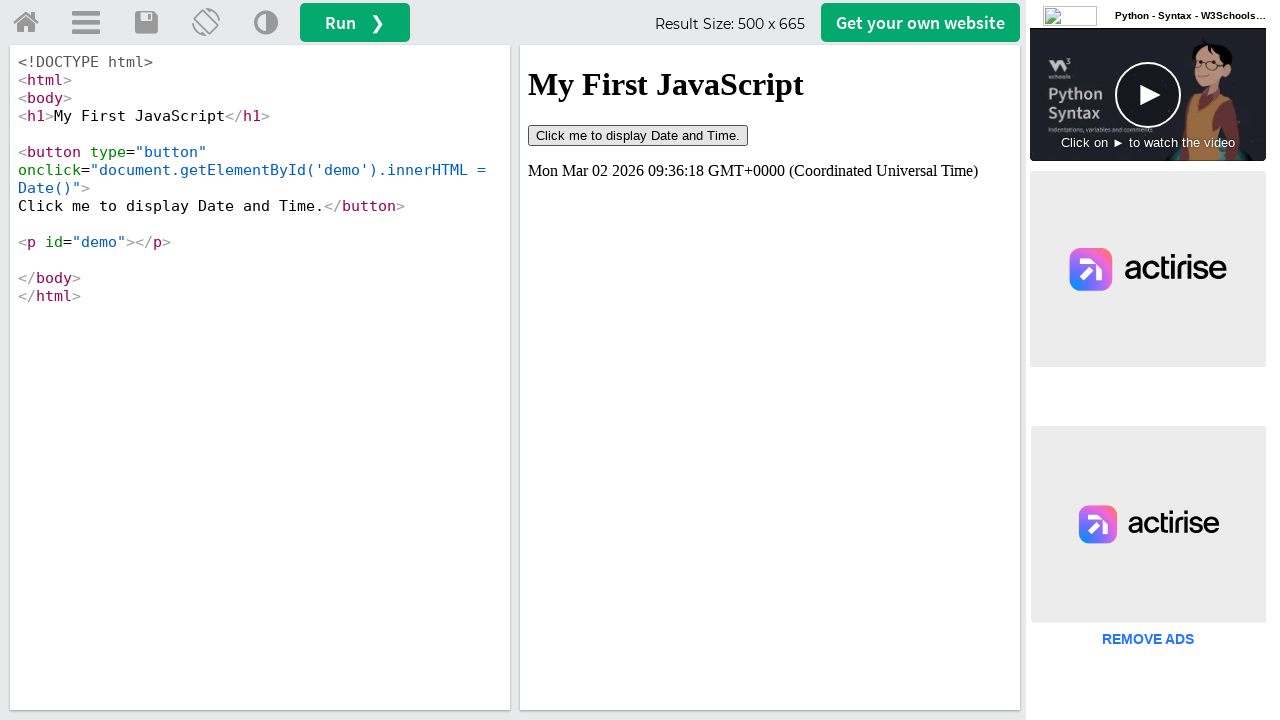

Clicked 'Change Theme' link on main page after switching out of iframe at (266, 23) on (//a[@title='Change Theme'])[1]
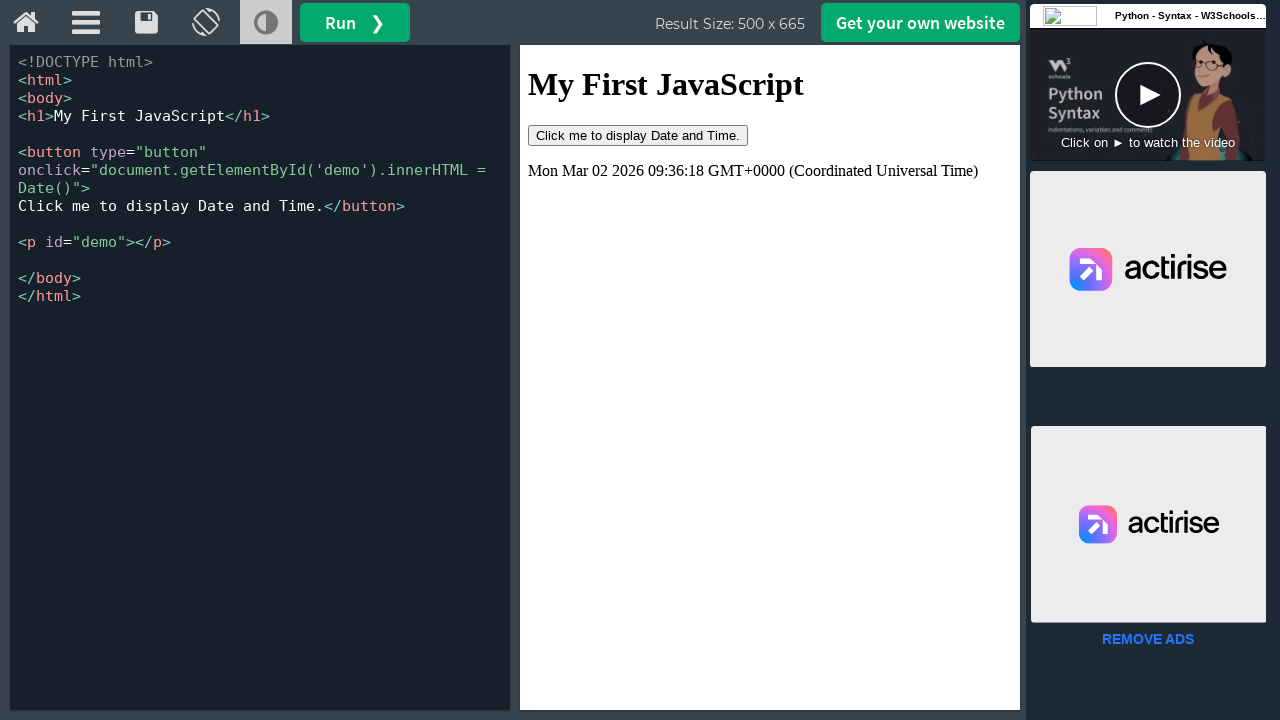

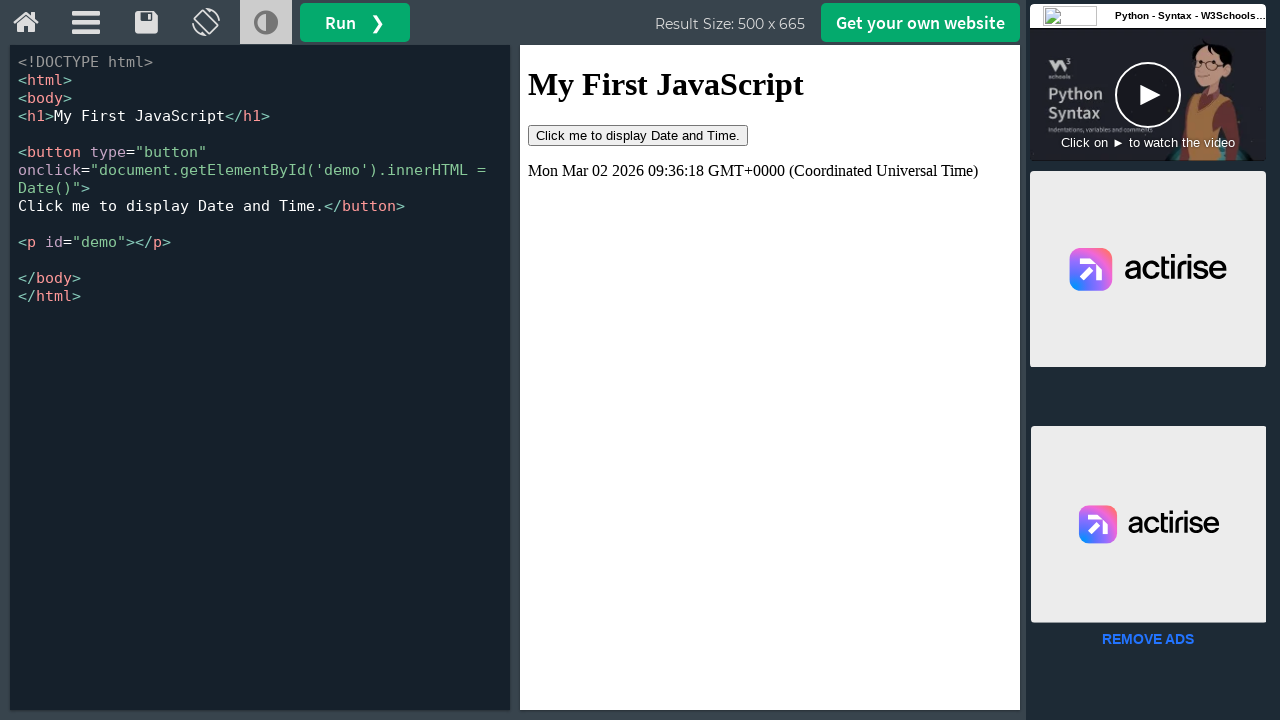